Tests the Add/Remove Elements functionality by clicking the Add button multiple times and then attempting to remove elements, verifying the behavior when trying to remove more elements than were added

Starting URL: http://the-internet.herokuapp.com/add_remove_elements/

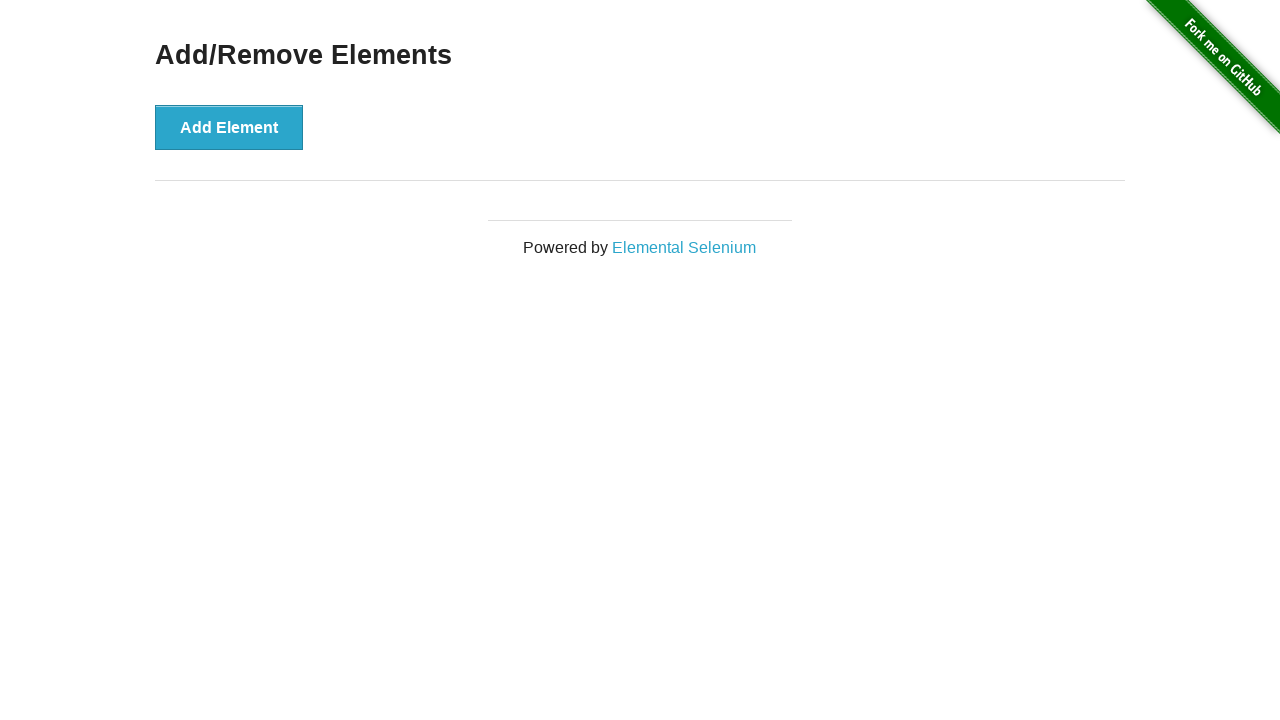

Clicked Add Element button (first time) at (229, 127) on button[onclick='addElement()']
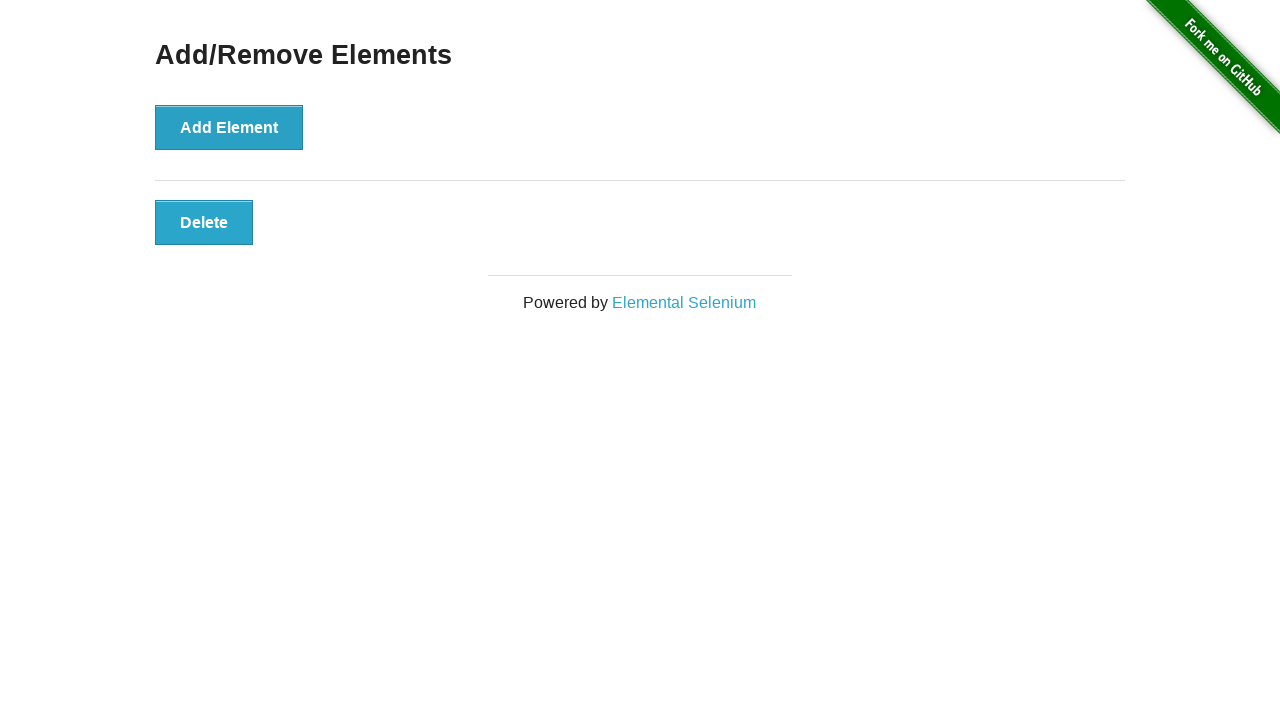

Clicked Add Element button (second time) at (229, 127) on button[onclick='addElement()']
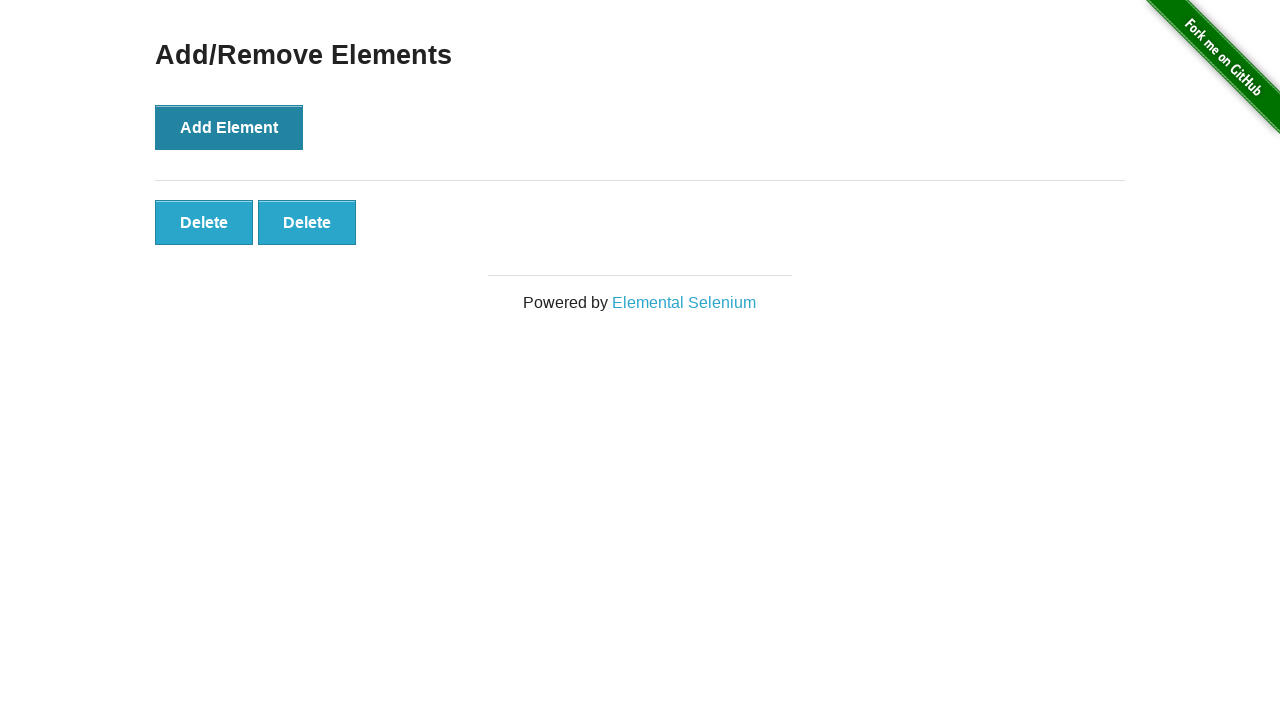

Waited for added elements to appear
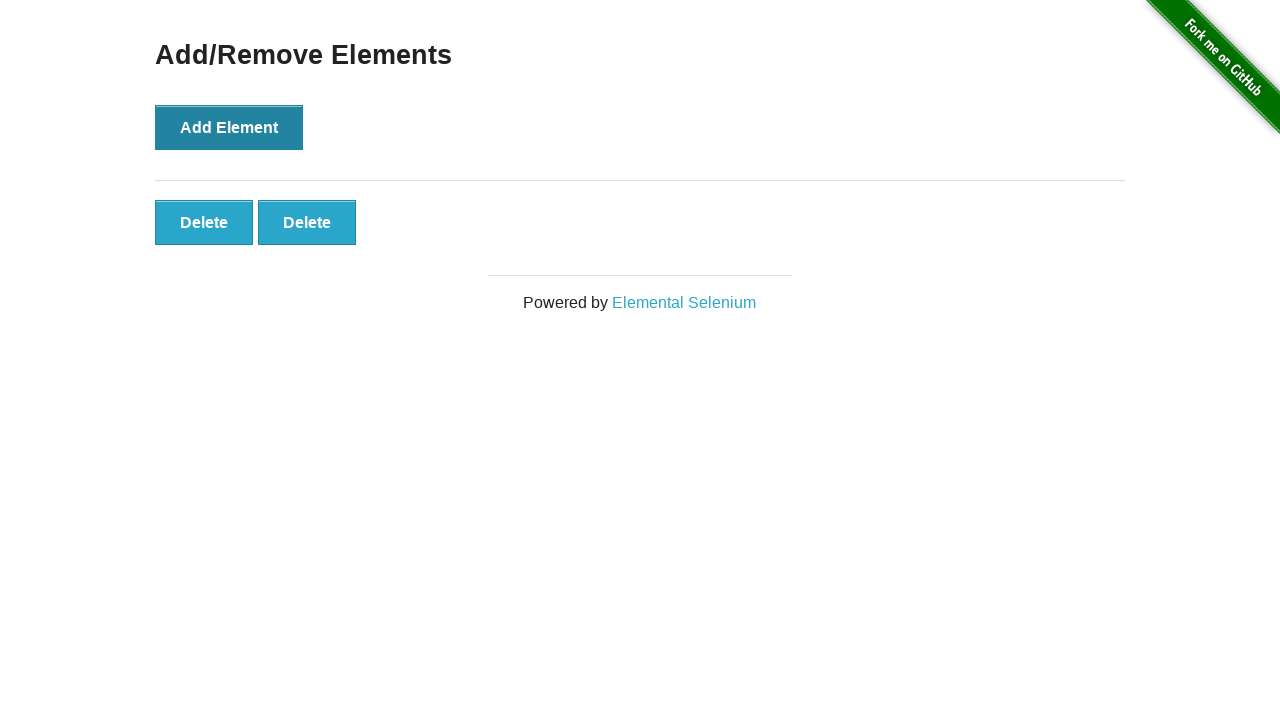

Clicked Delete button to remove first added element at (204, 222) on .added-manually >> nth=0
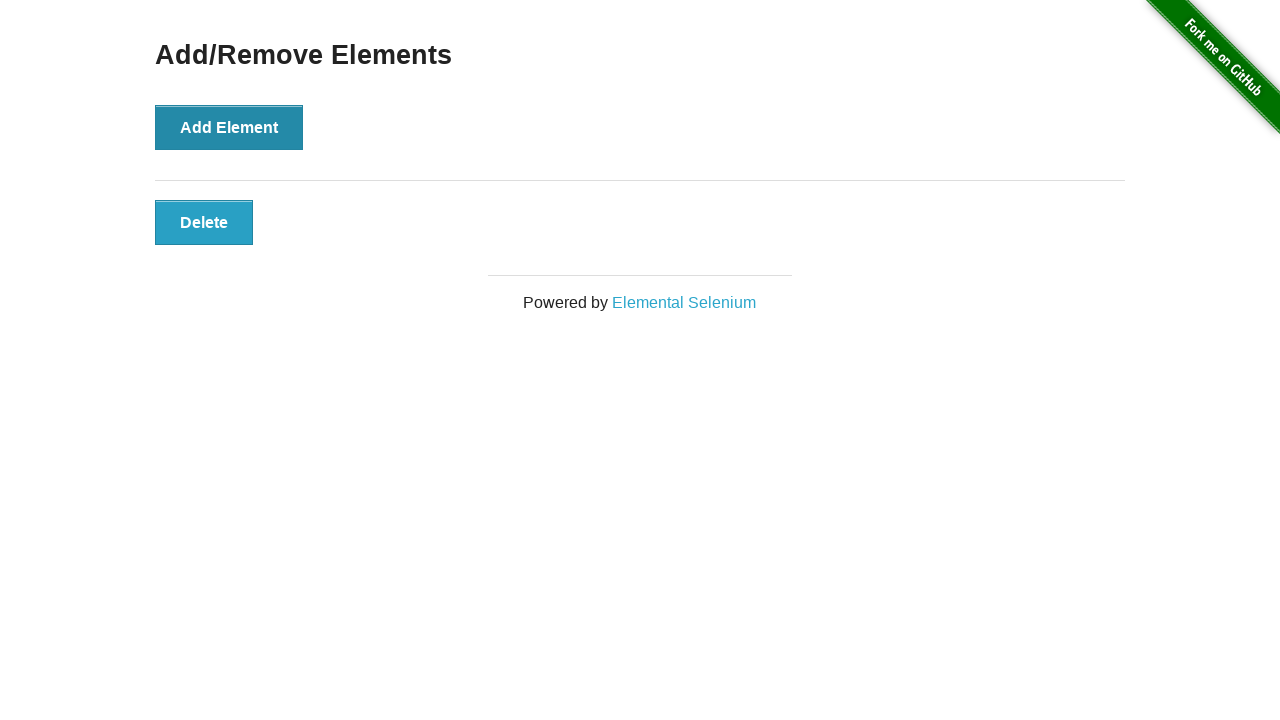

Clicked Delete button to remove second added element at (204, 222) on .added-manually >> nth=0
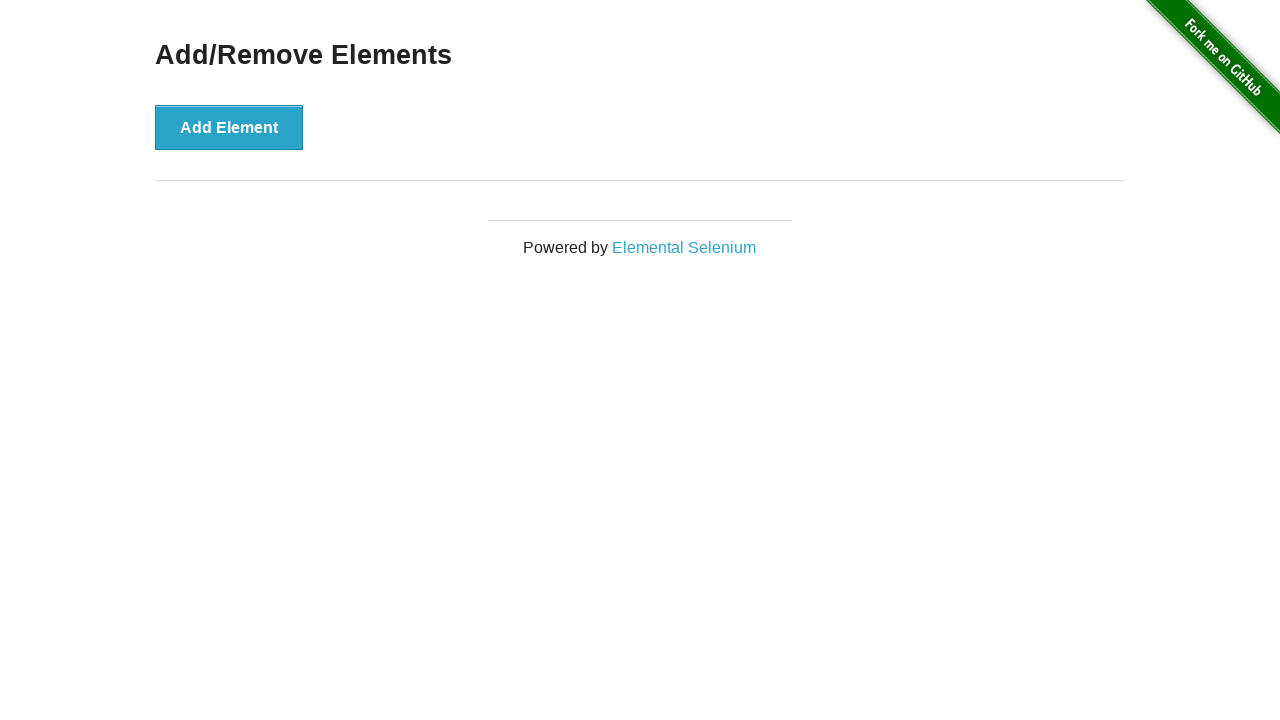

Waited 500ms for DOM to stabilize
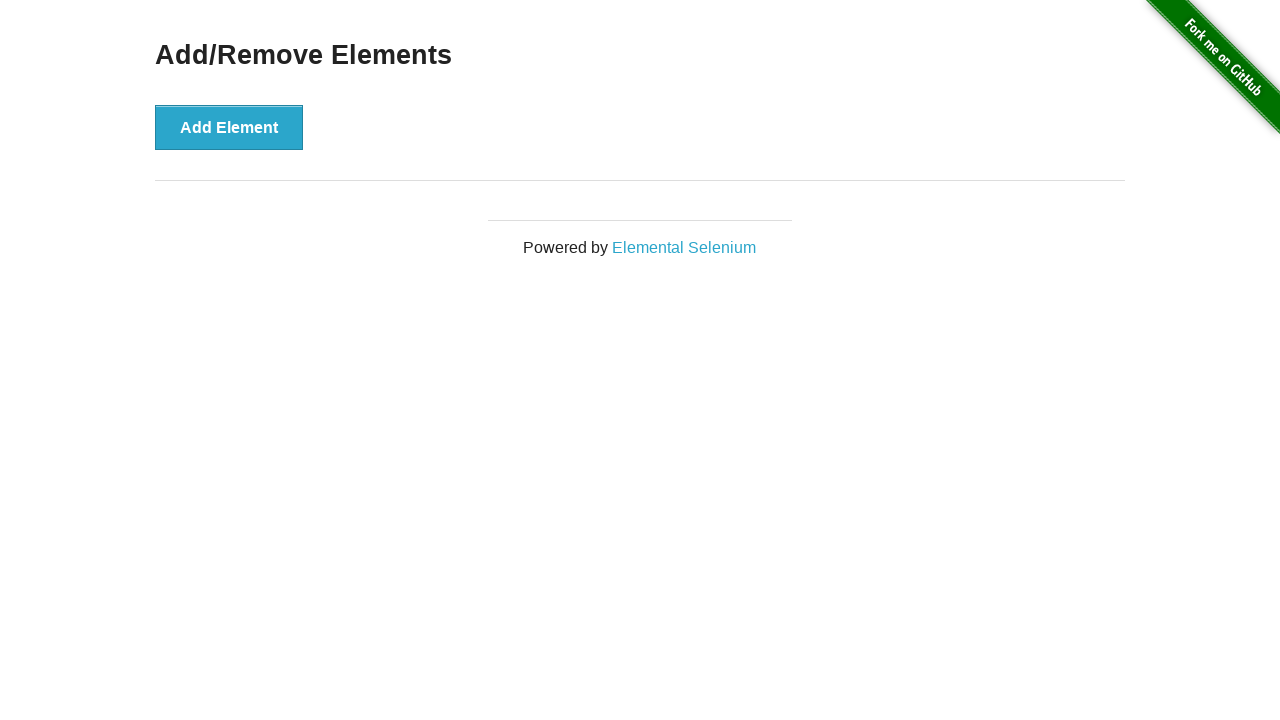

Verified no delete buttons remain - all added elements have been removed
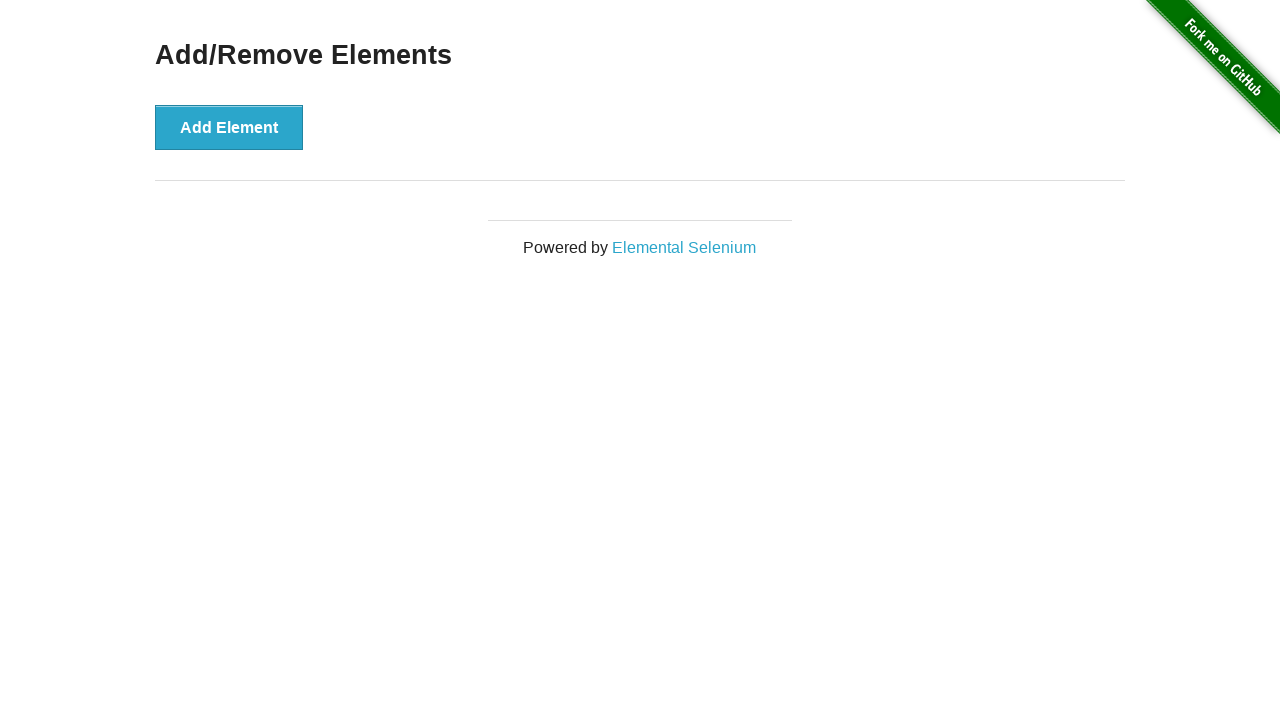

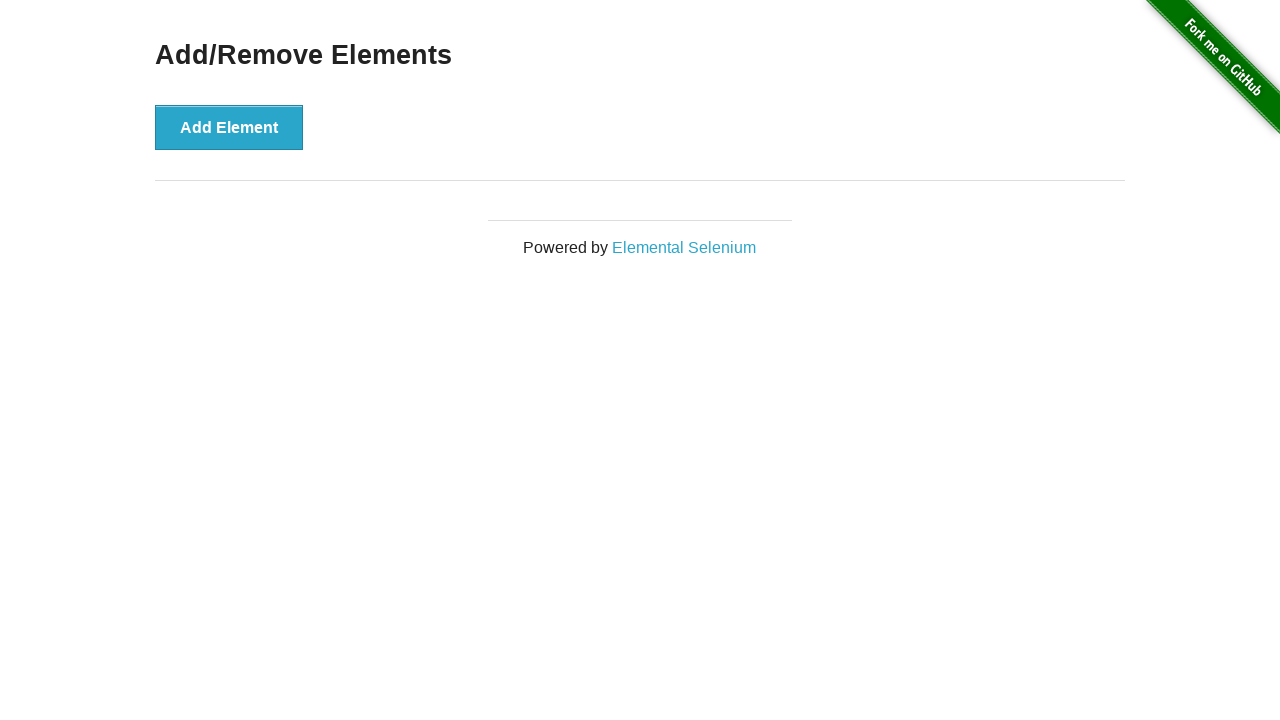